Tests currency conversion with zero amount to verify that convert button is disabled

Starting URL: https://www.xe.com/

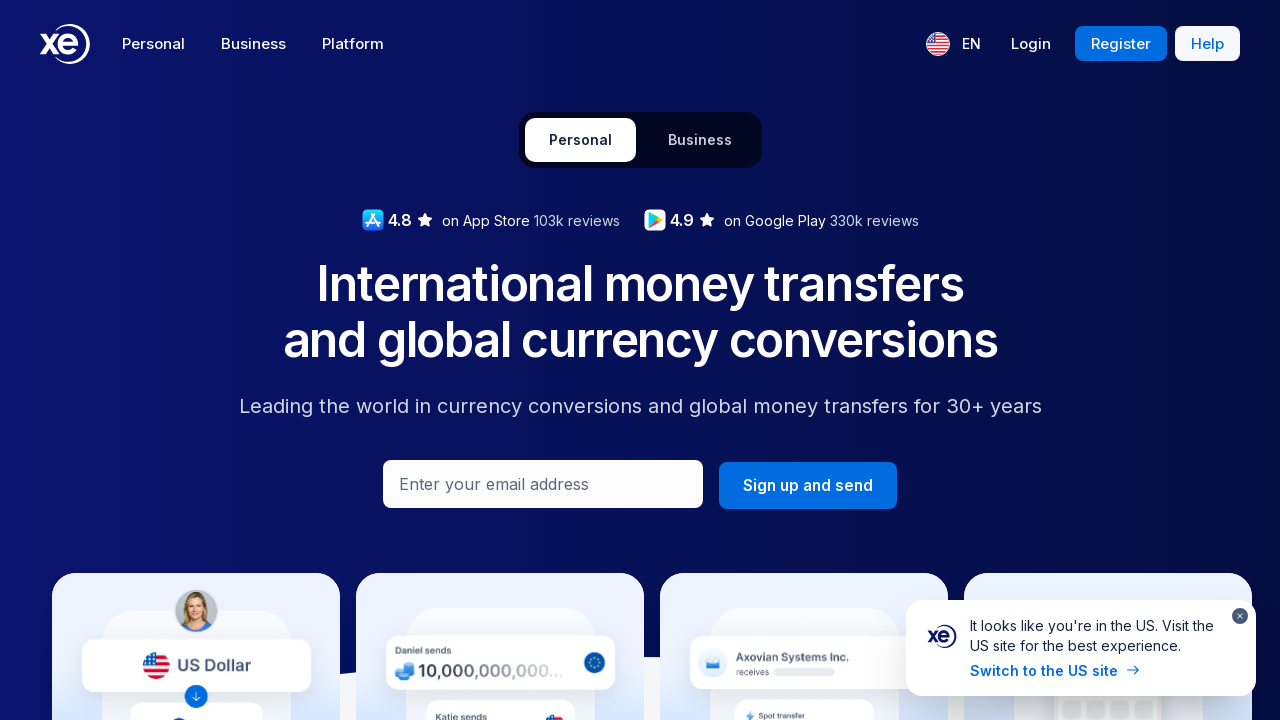

Filled amount field with zero value on input#amount
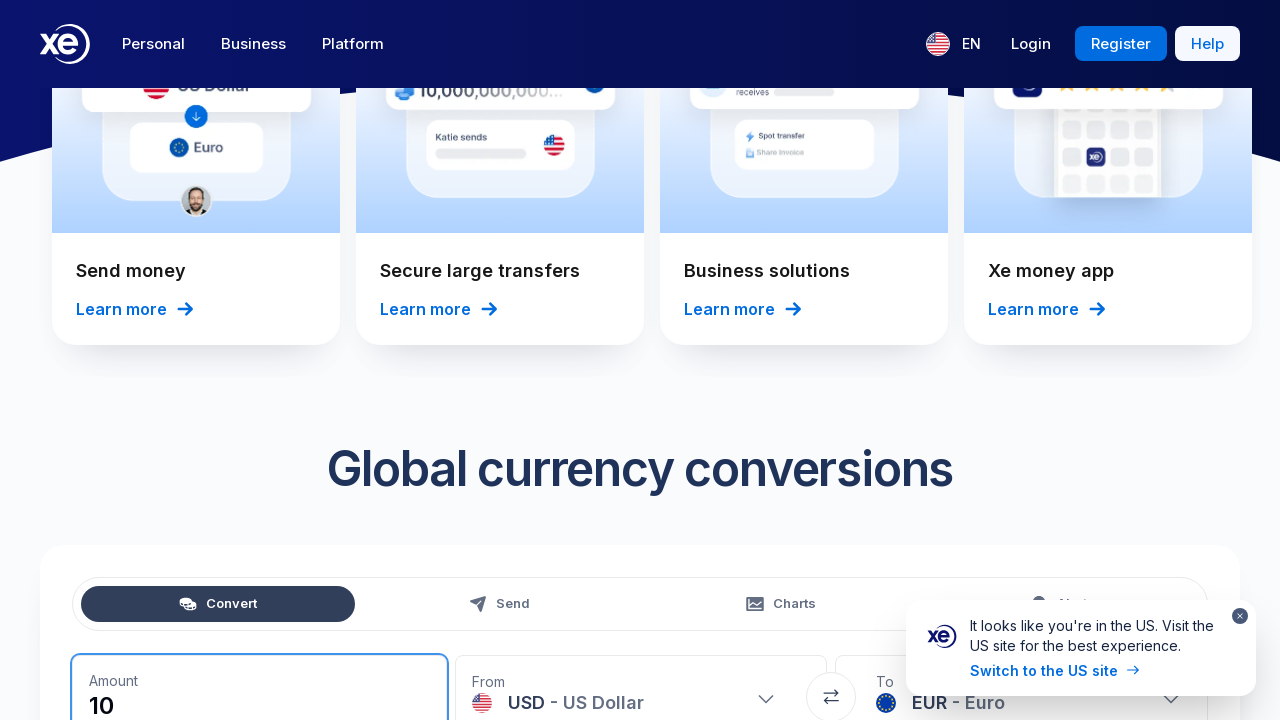

Located convert button element
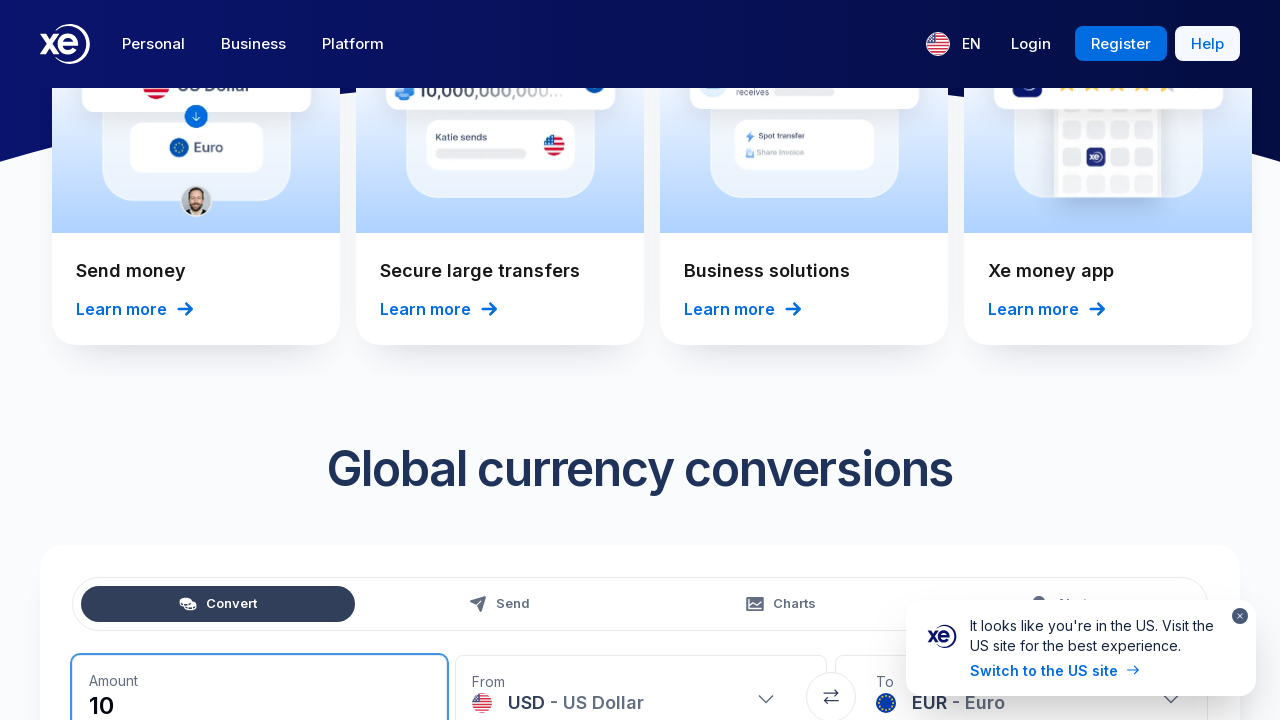

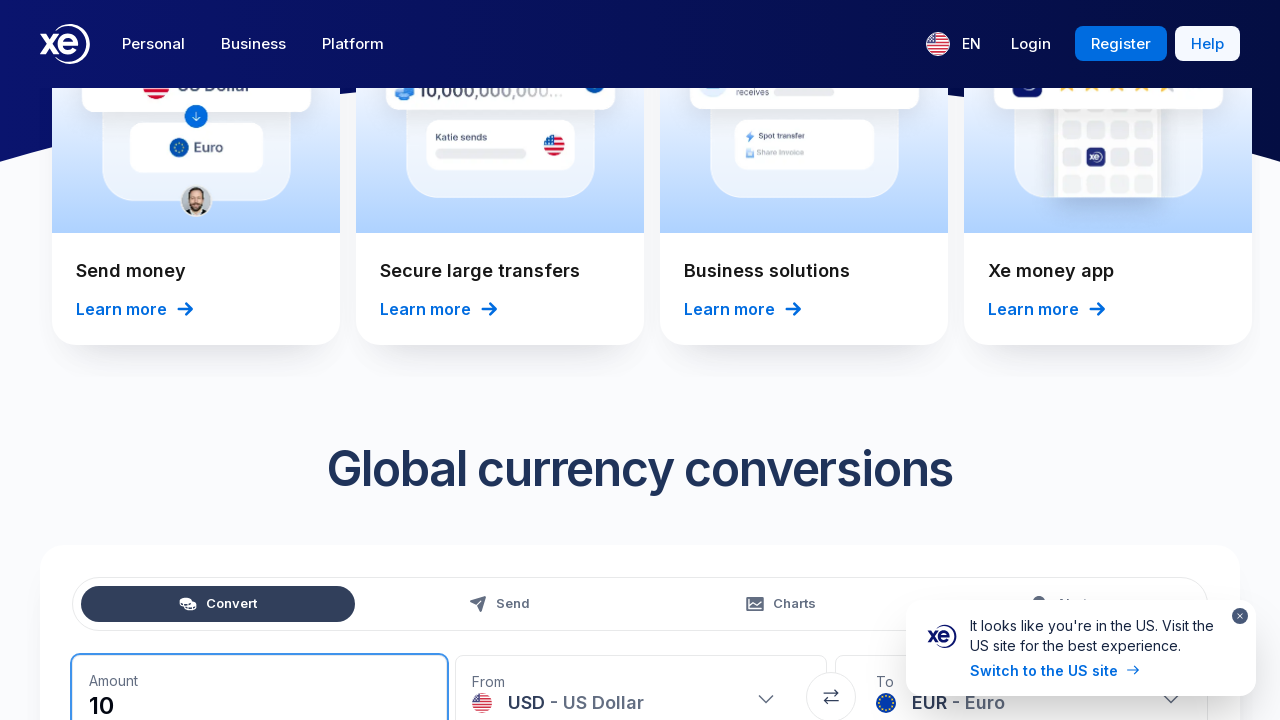